Navigates to BStackDemo website and verifies that links are present on the page by waiting for anchor elements to be available.

Starting URL: https://bstackdemo.com/

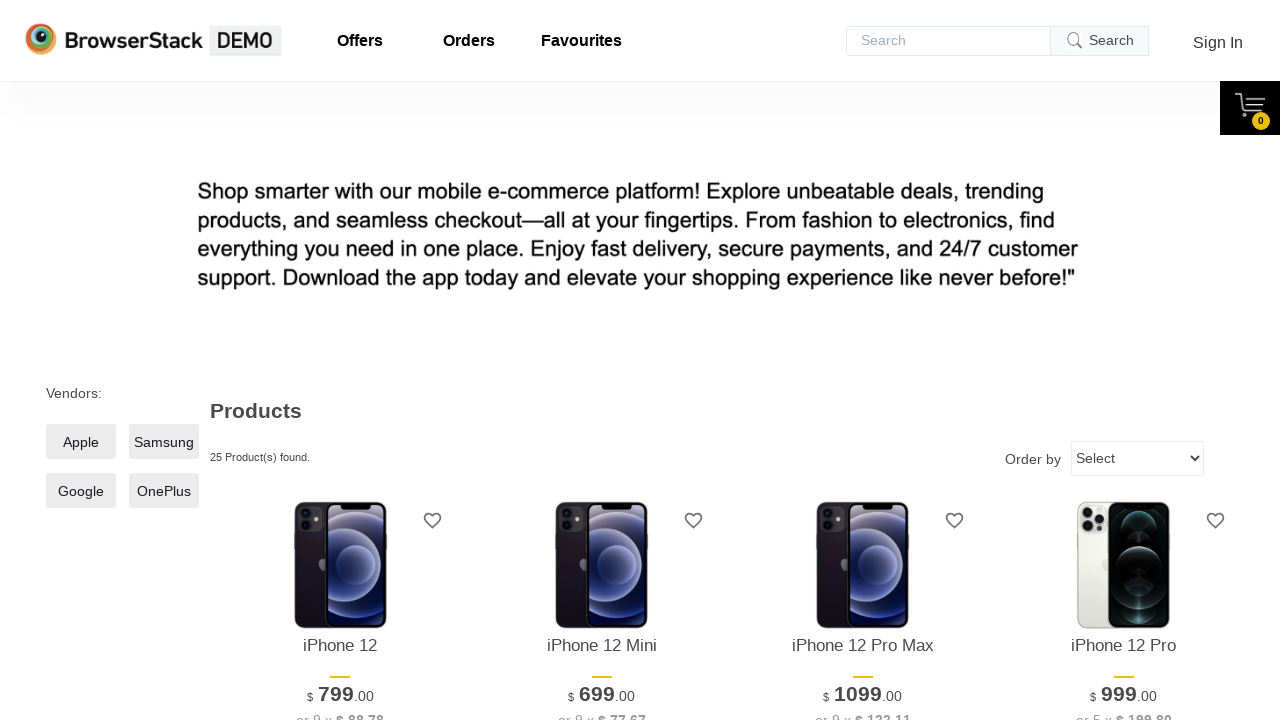

Navigated to https://bstackdemo.com/
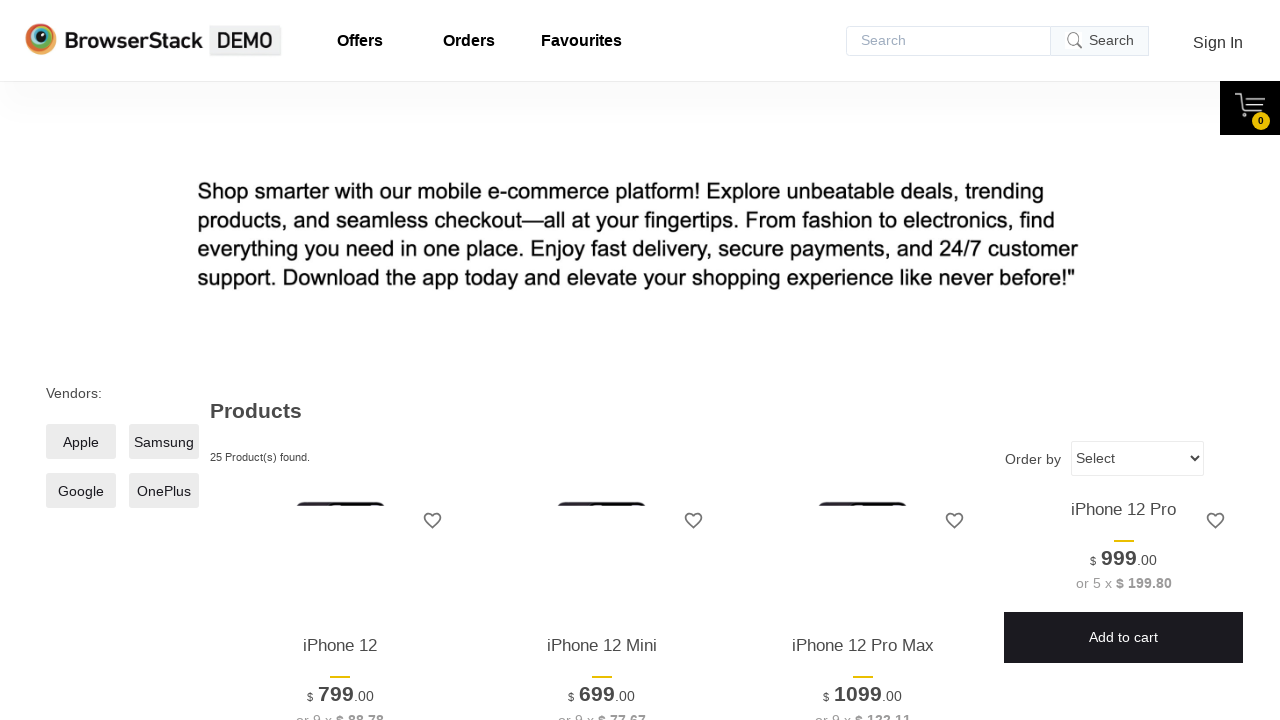

Waited for anchor elements to be available on the page
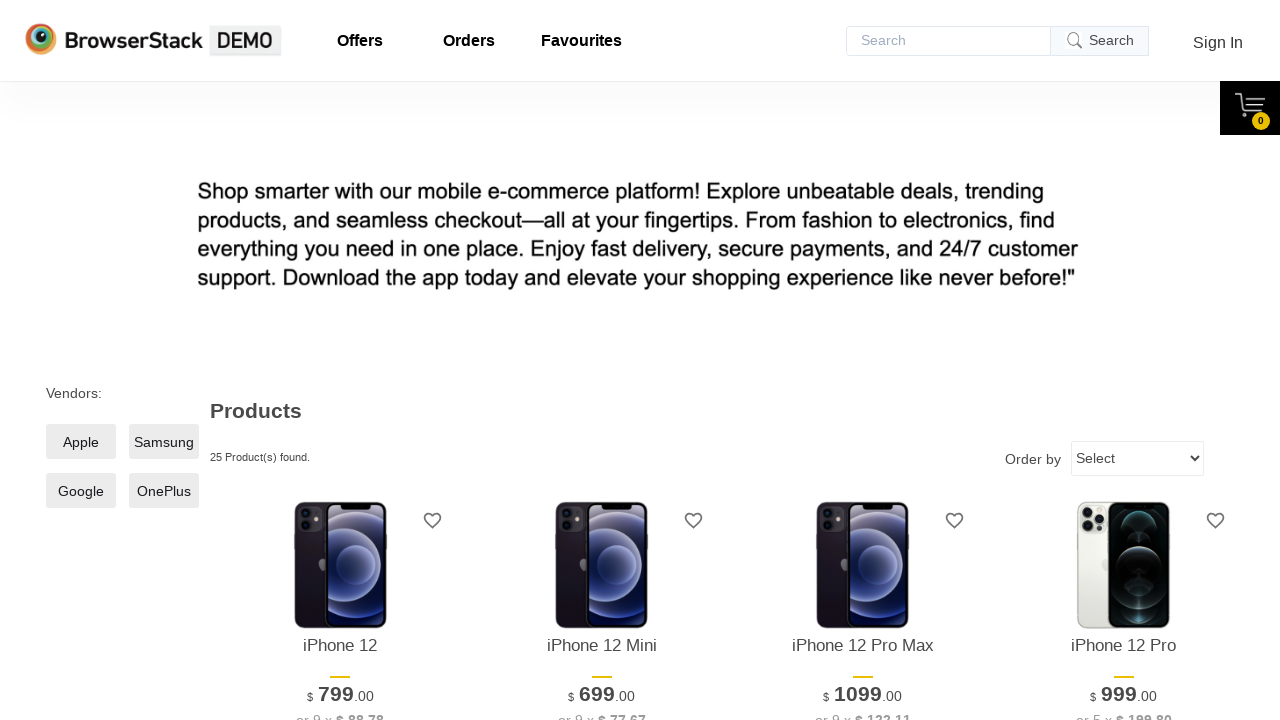

Retrieved all anchor elements from the page - found 10 links
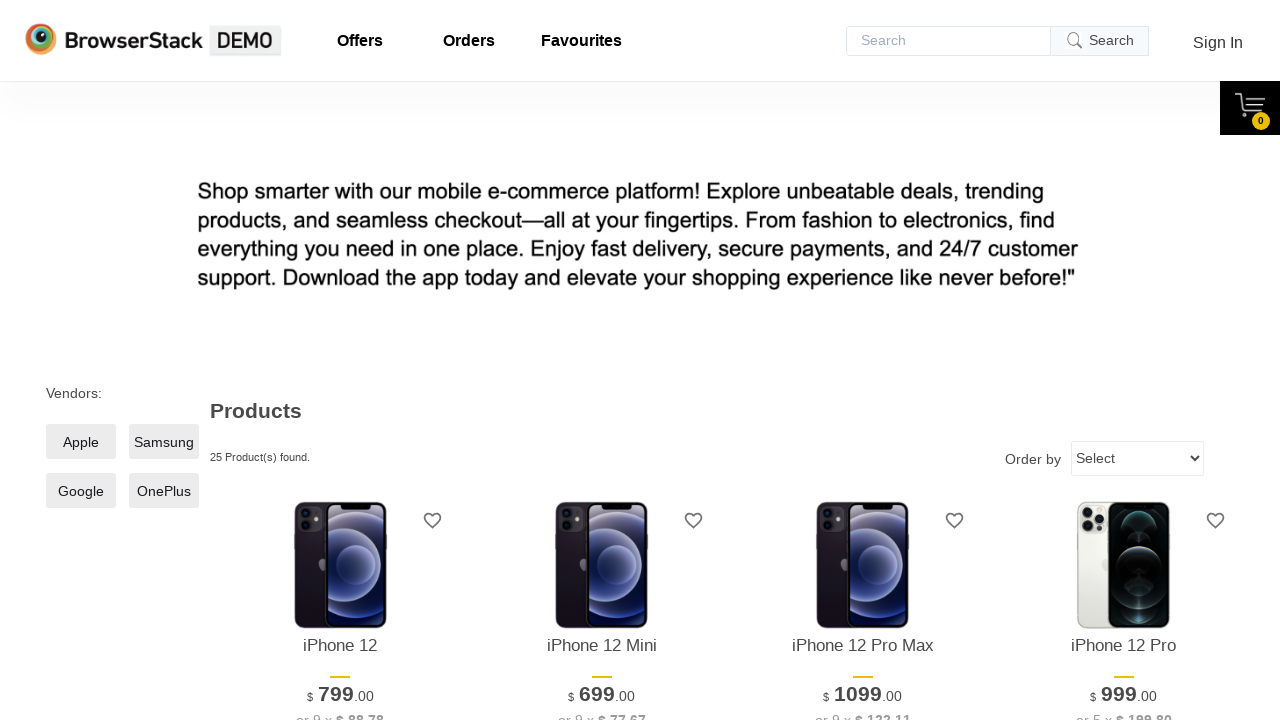

Verified that links are present on the page
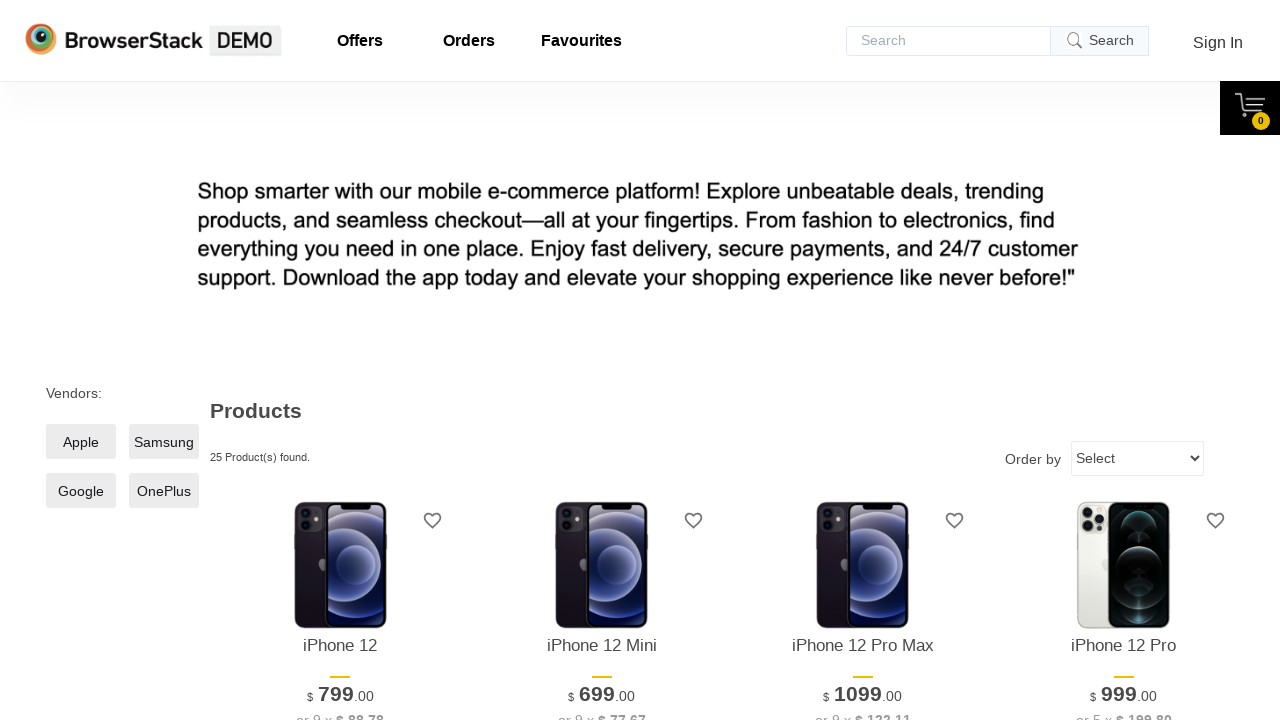

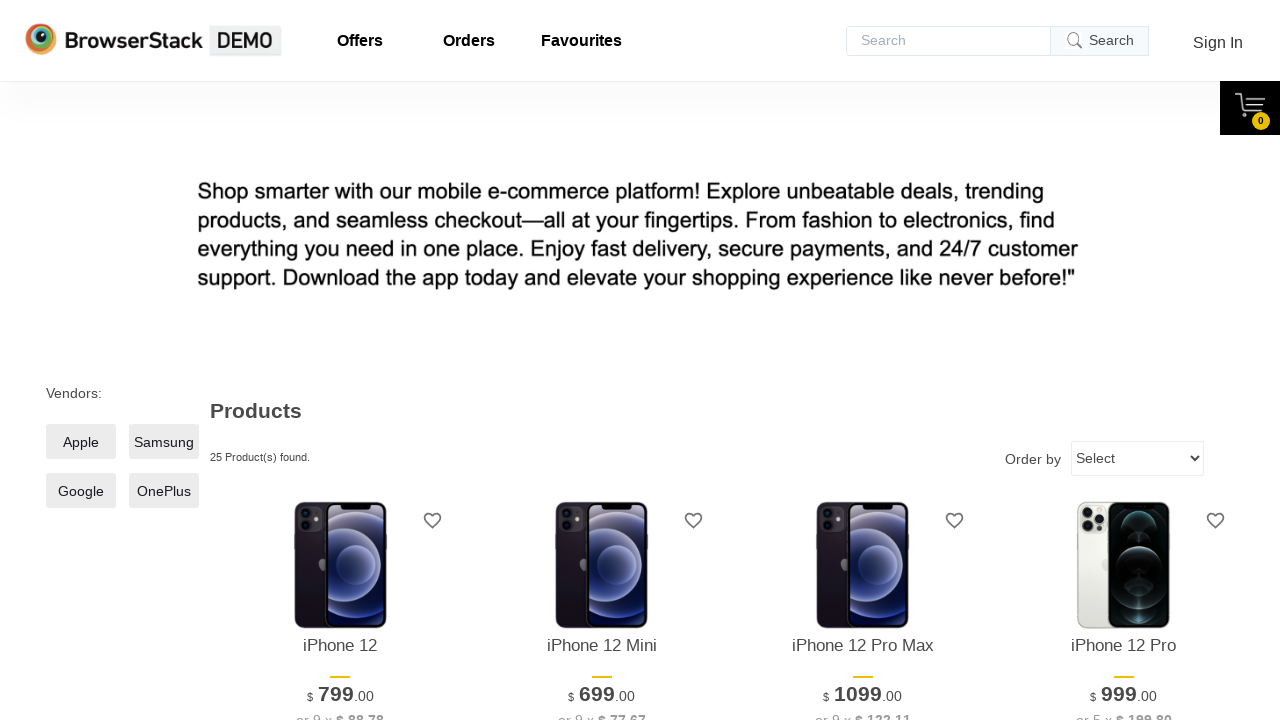